Tests radio button functionality by verifying initial state and then clicking to select the male radio button option

Starting URL: https://artoftesting.com/samplesiteforselenium

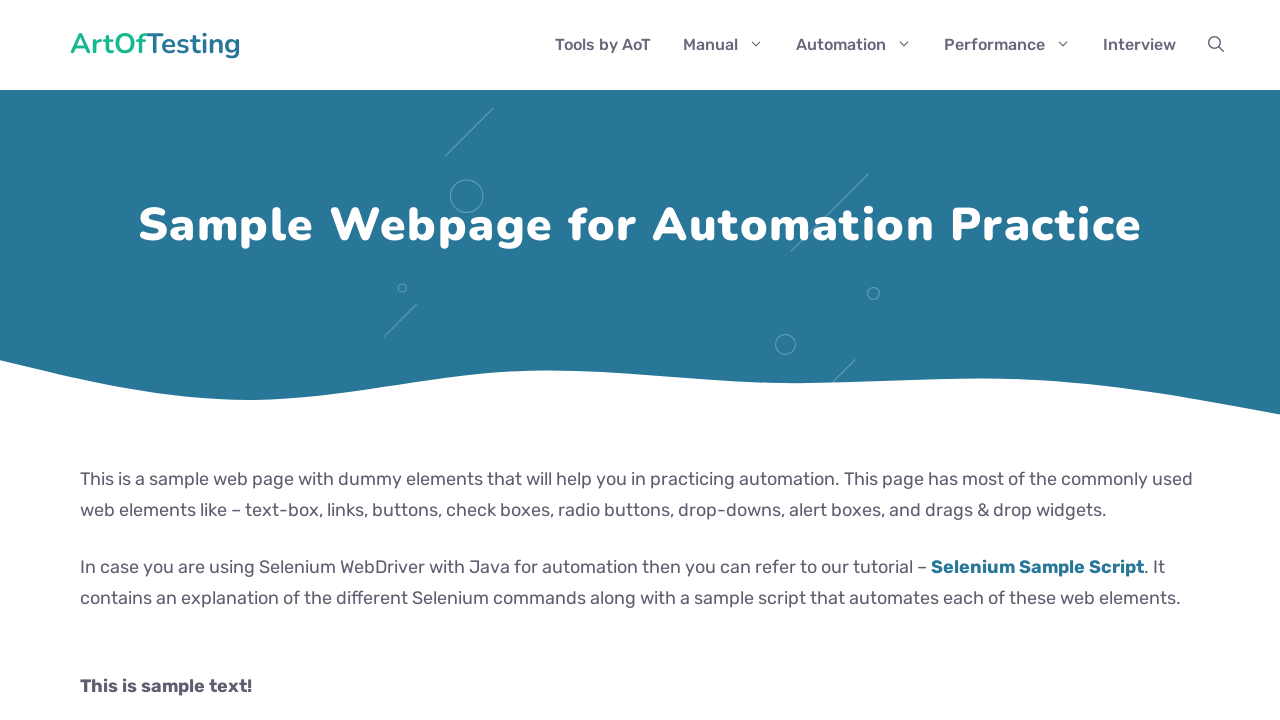

Verified that male radio button is not initially selected
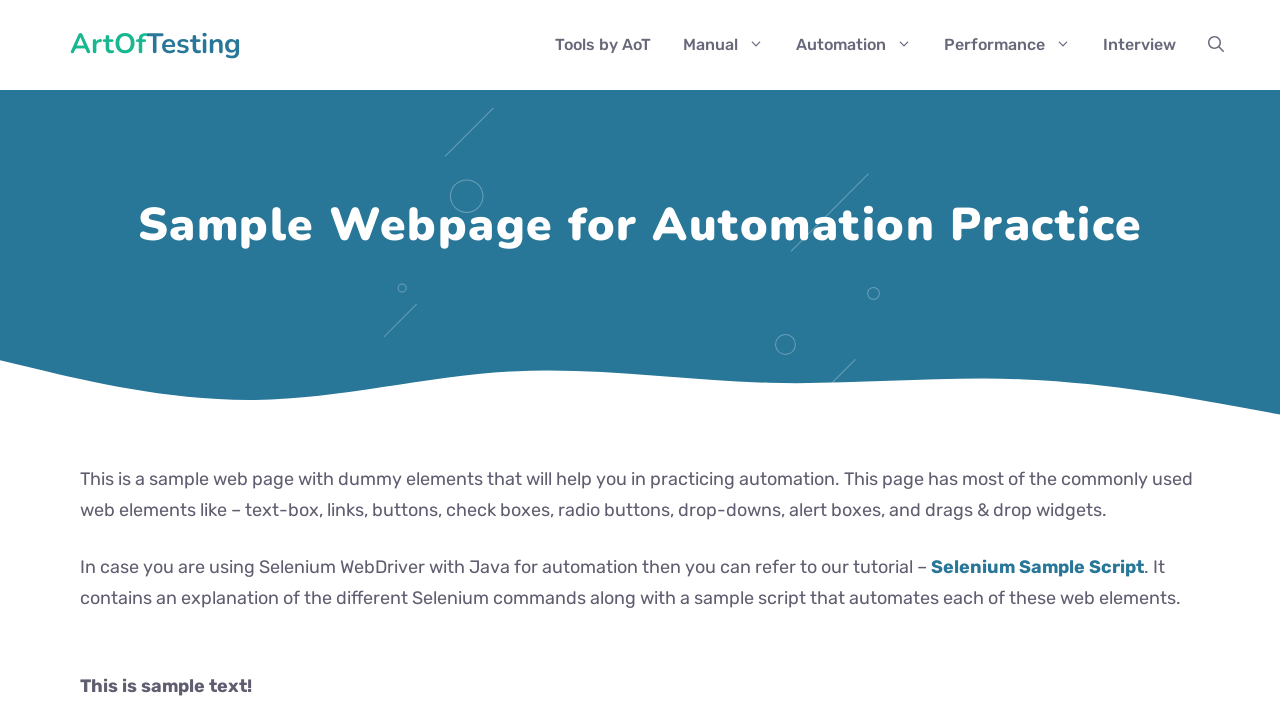

Clicked the male radio button at (86, 360) on input[id='male']
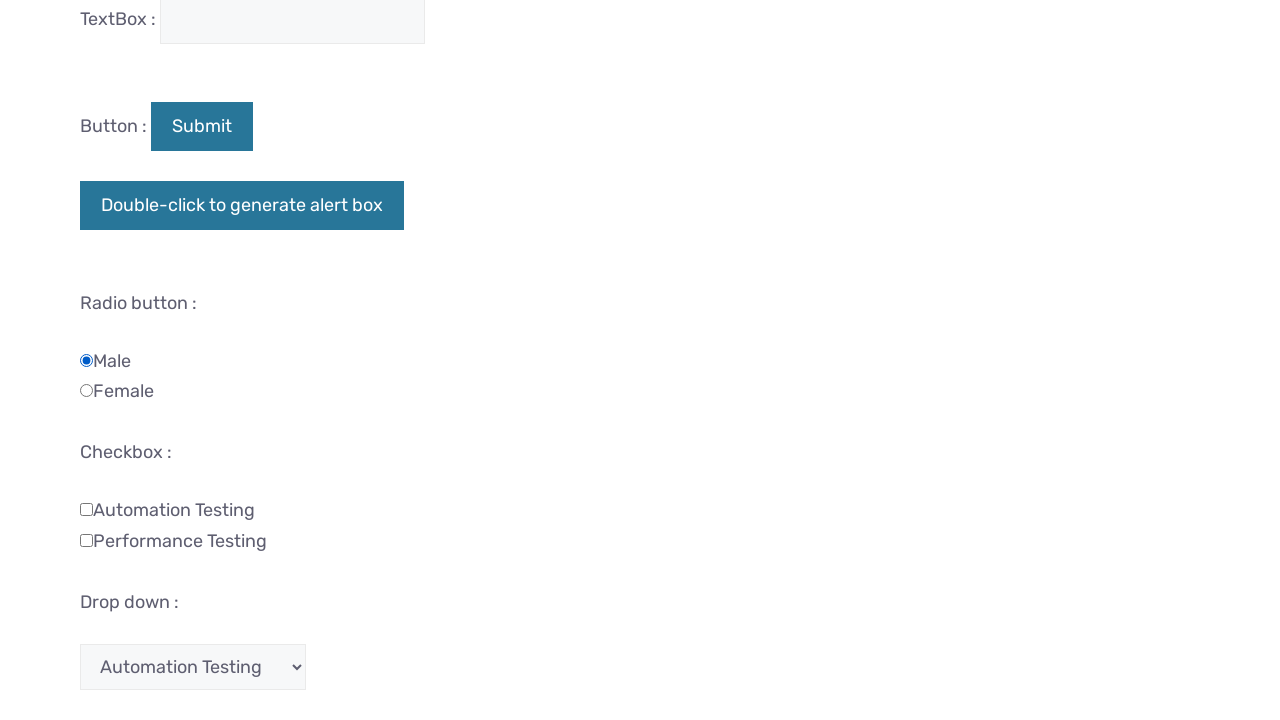

Verified that male radio button is now selected after clicking
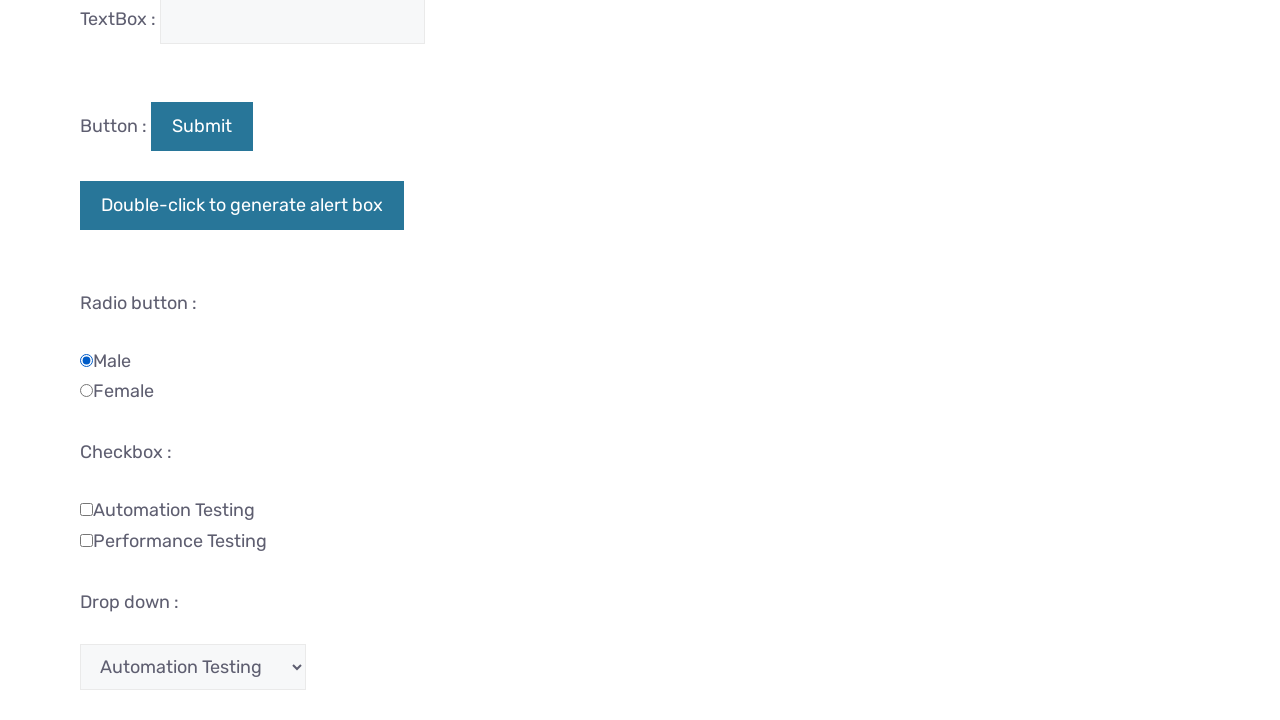

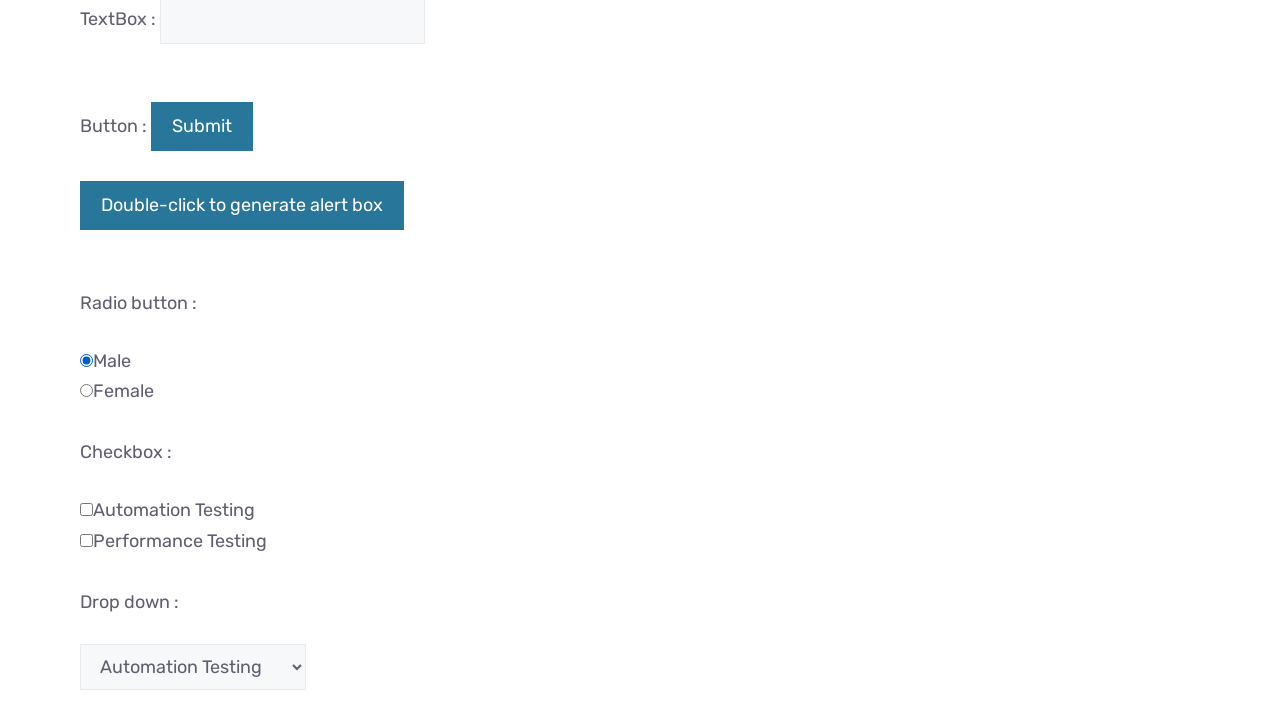